Tests dynamic loading with explicit waits by navigating to Example 1, clicking Start, and waiting for the element to become visible

Starting URL: https://the-internet.herokuapp.com/

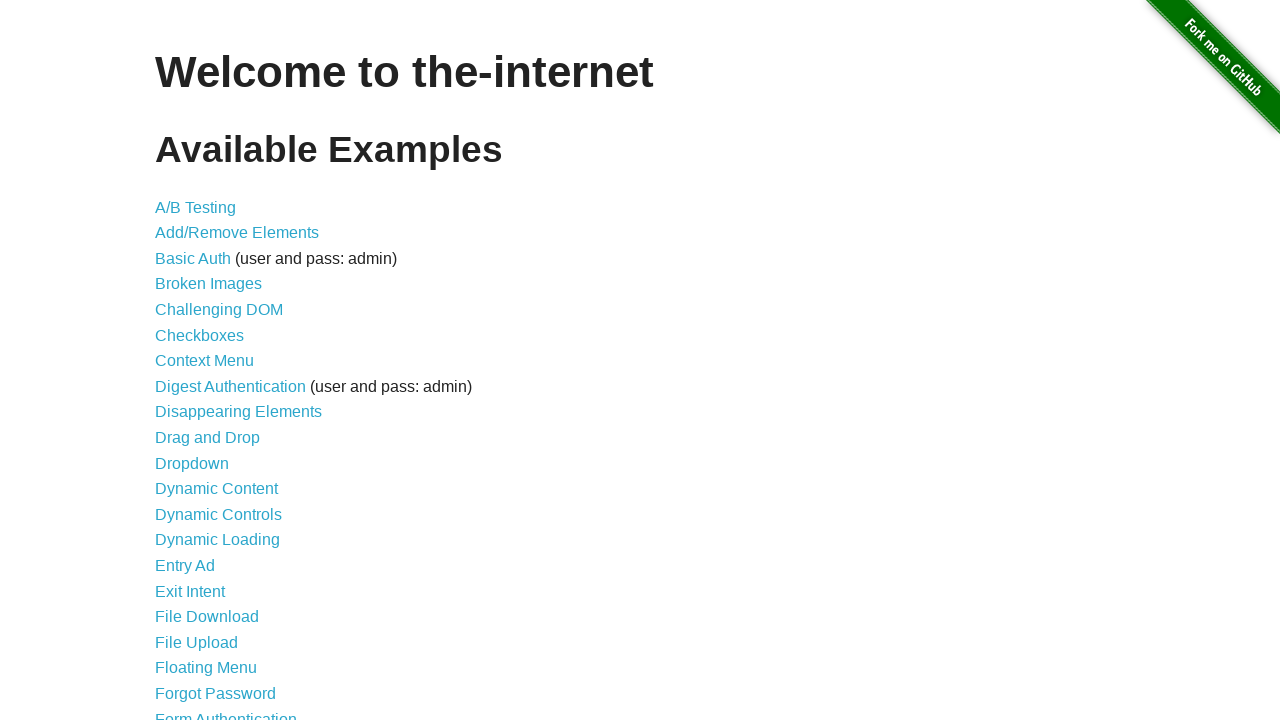

Clicked Dynamic Loading link at (218, 540) on internal:role=link[name="Dynamic Loading"s]
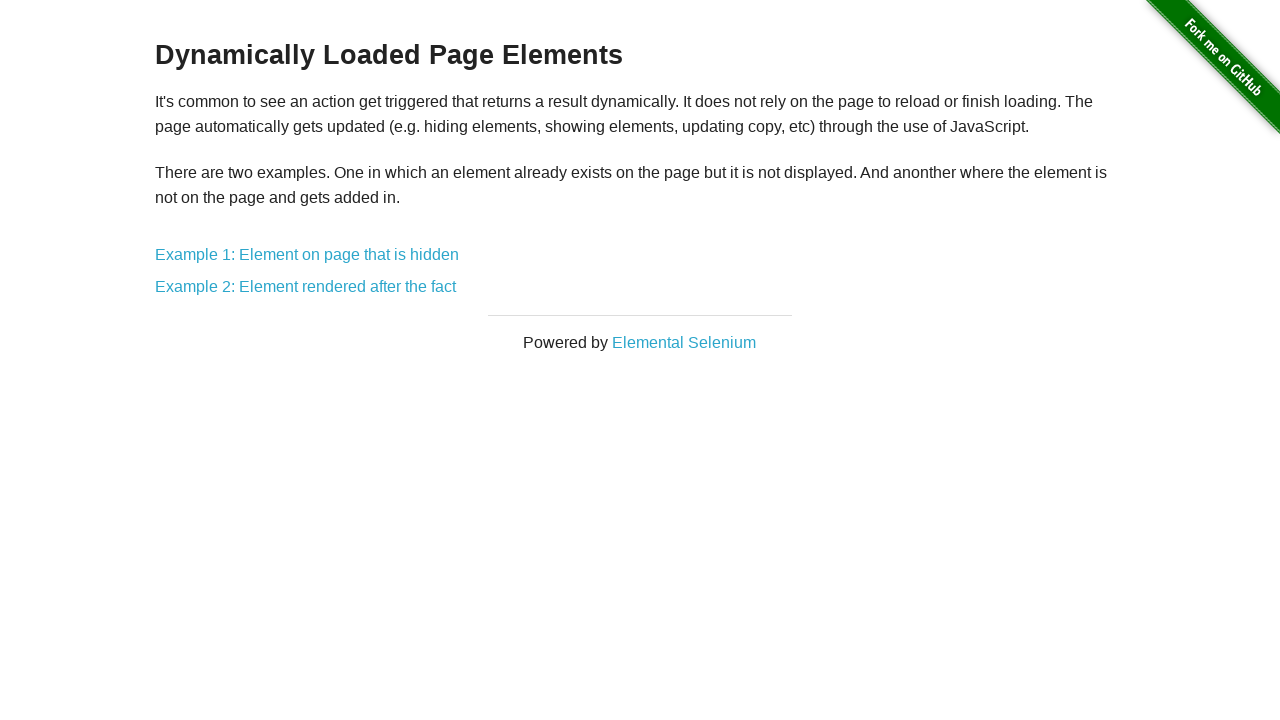

Clicked Example 1 link at (307, 255) on internal:role=link[name="Example 1"i]
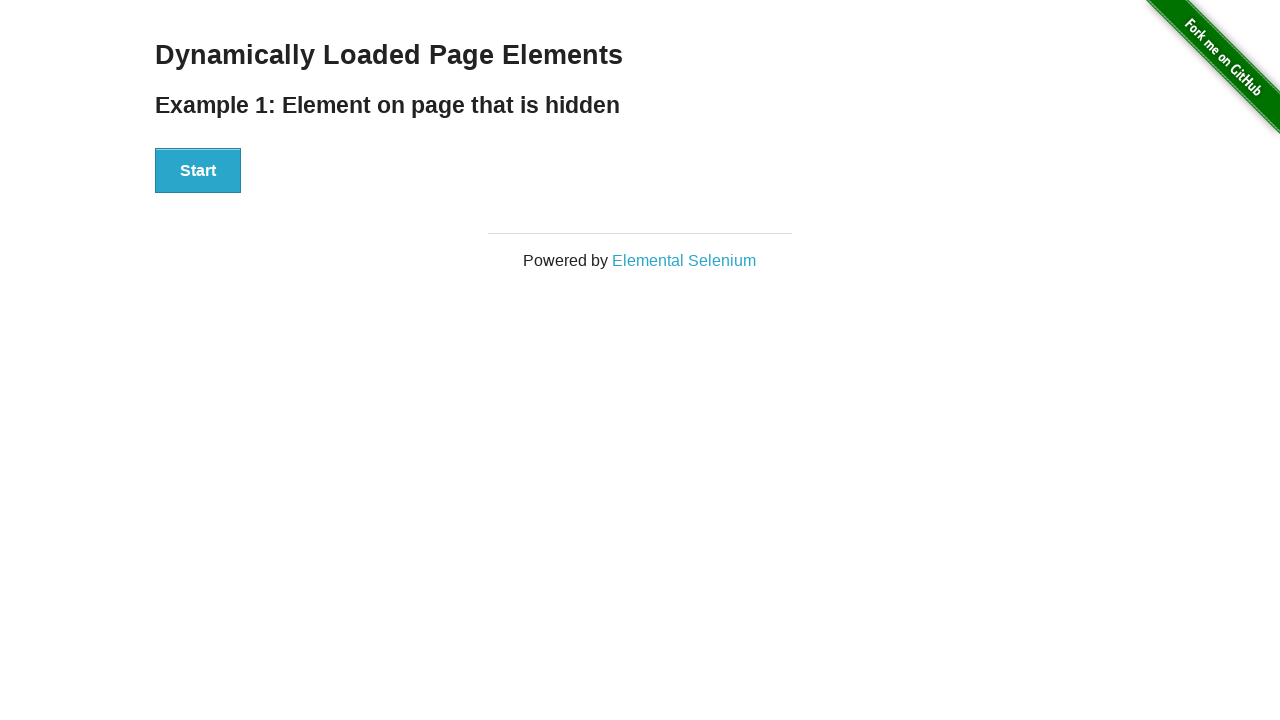

Clicked Start button at (198, 171) on internal:role=button[name="Start"i]
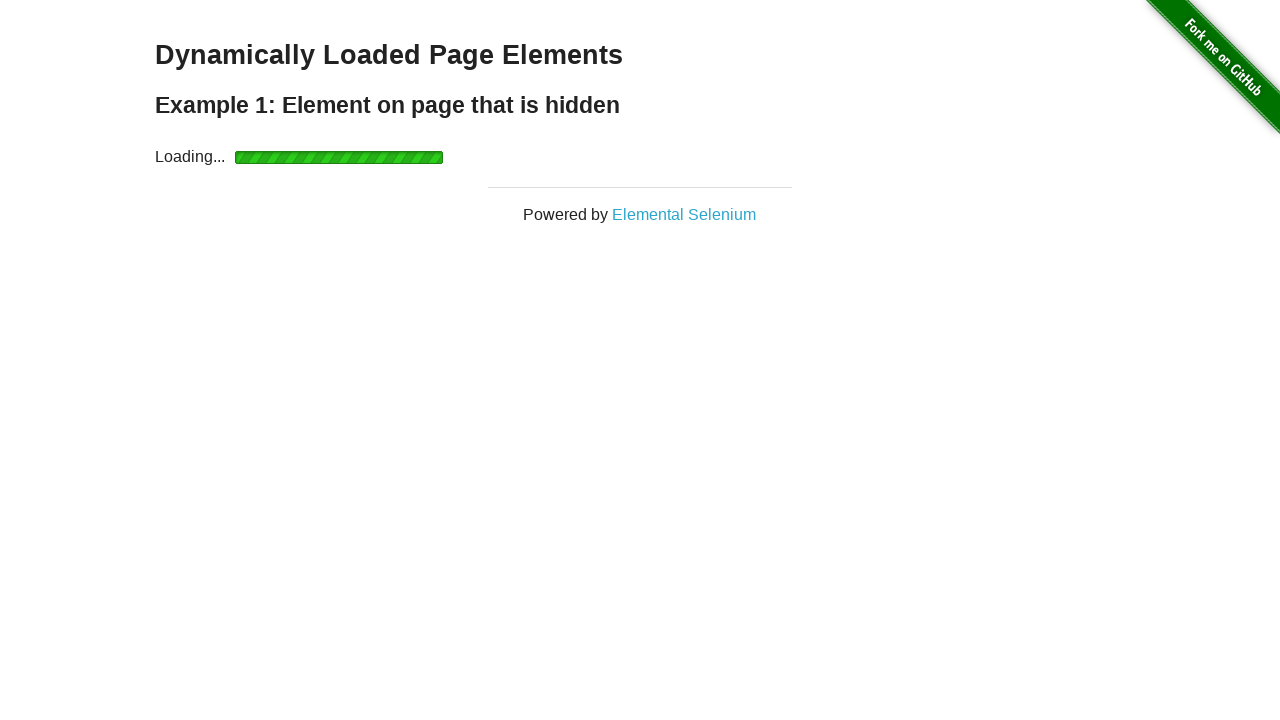

Finish element became visible after dynamic loading completed
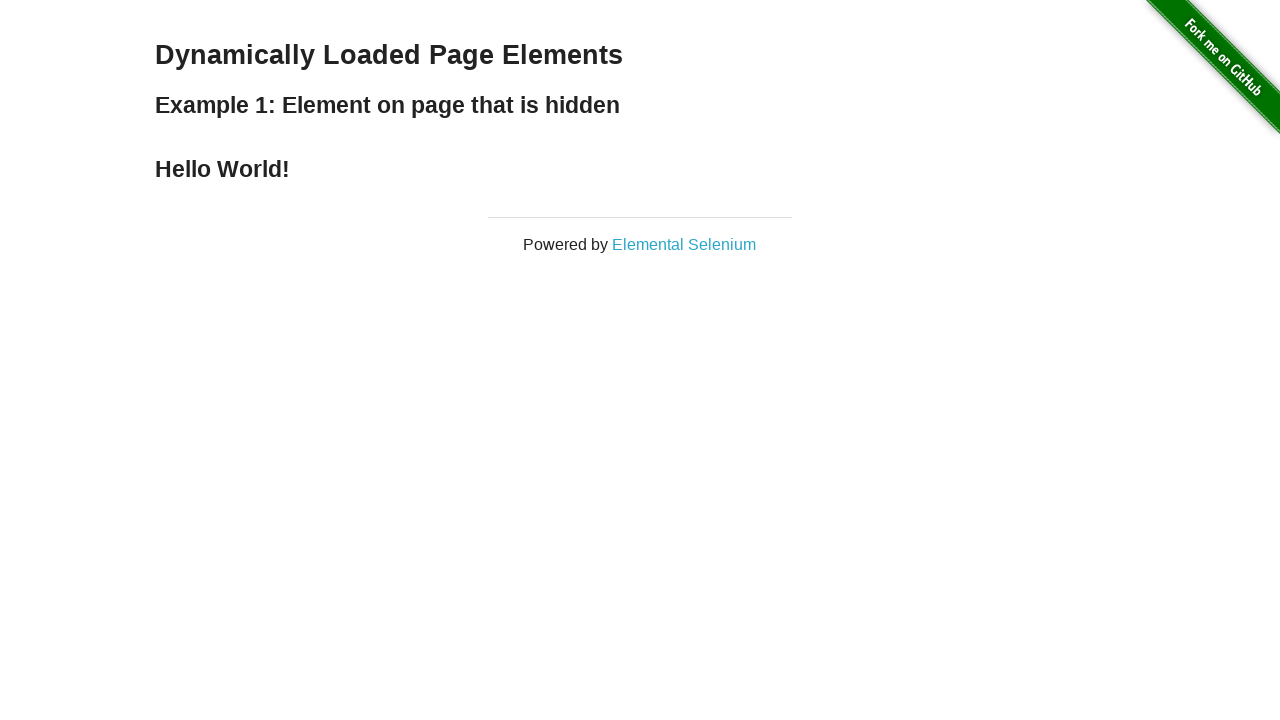

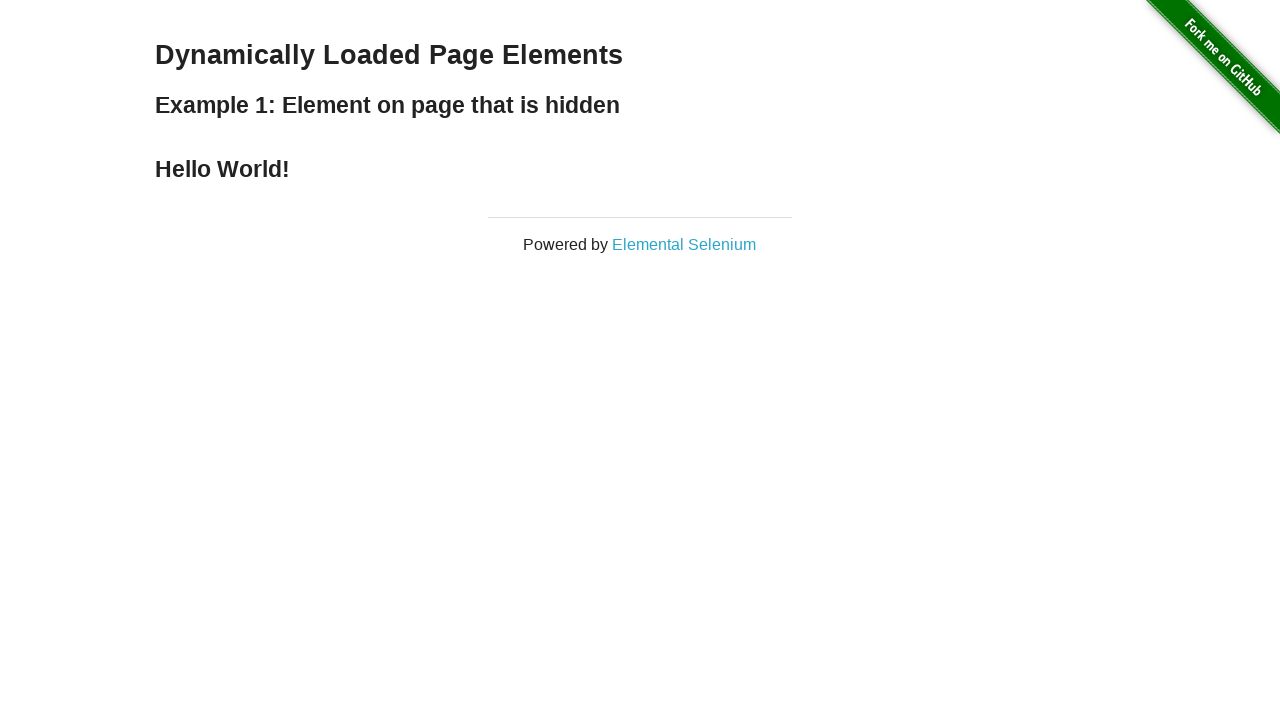